Tests that age greater than 150 is not permitted when submitting the fan registration form

Starting URL: https://davi-vert.vercel.app/index.html

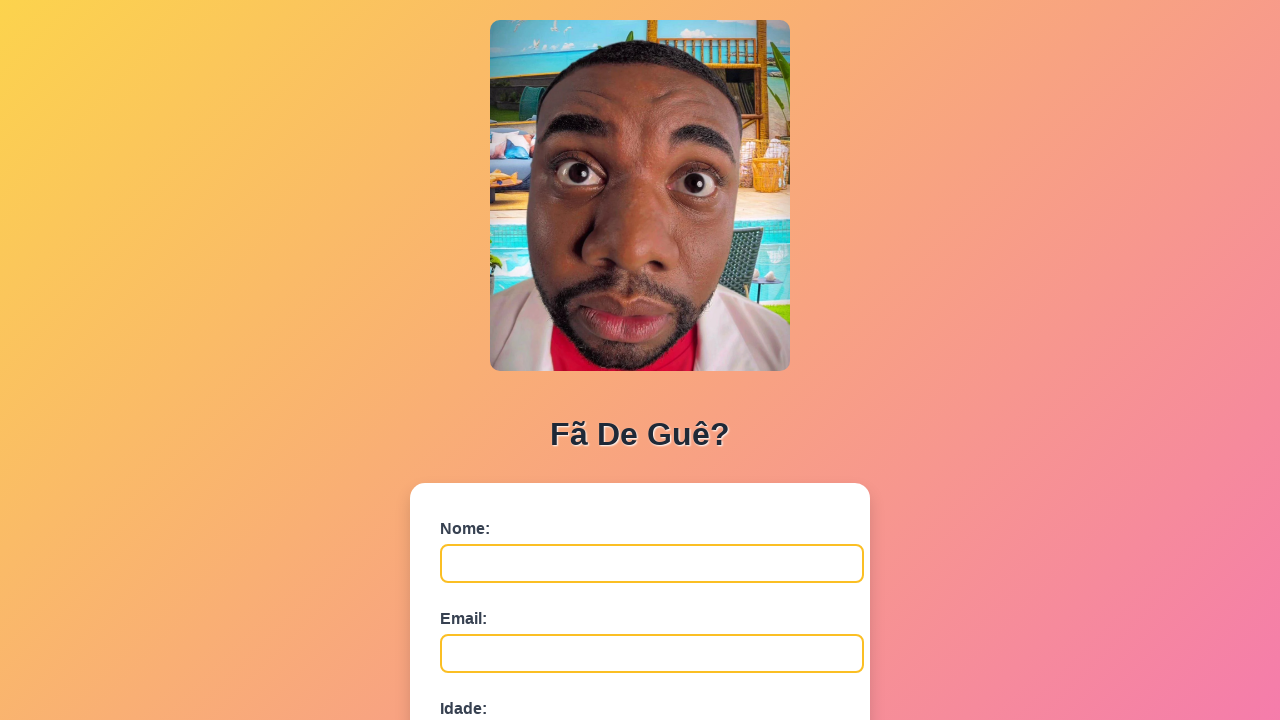

Filled name field with 'Velhíssimo' on #nome
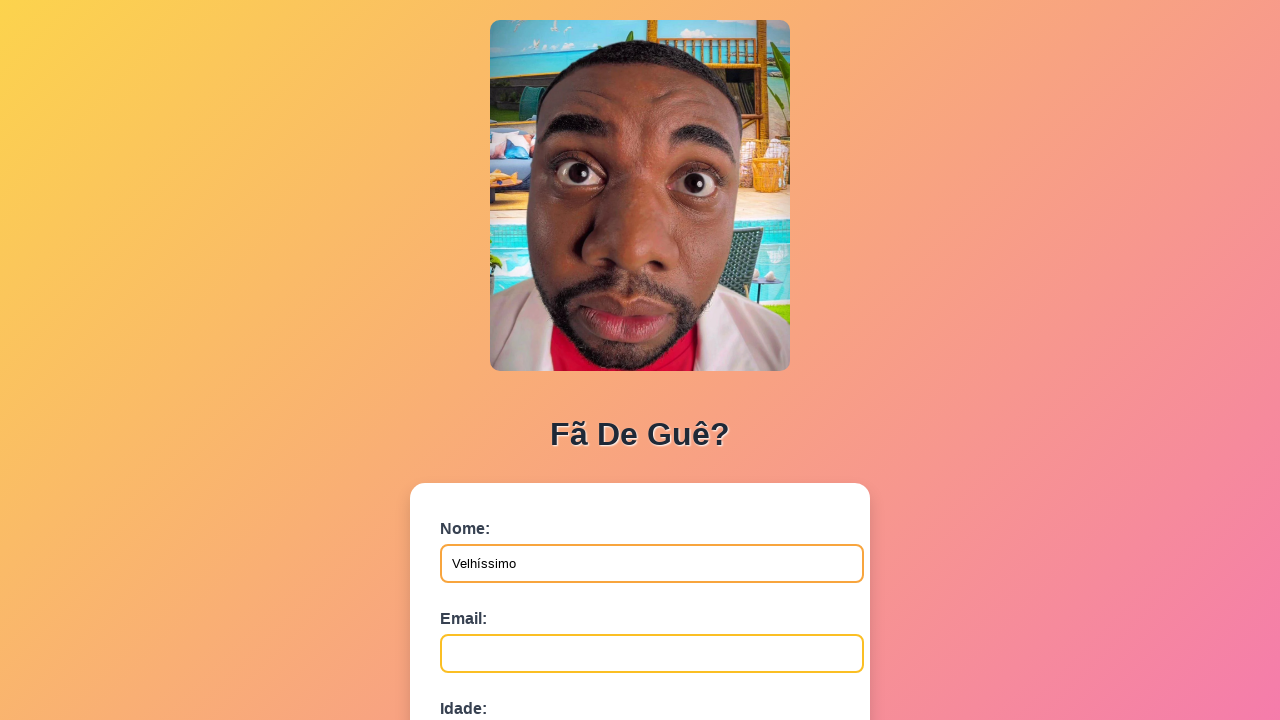

Filled email field with 'velho@email.com' on #email
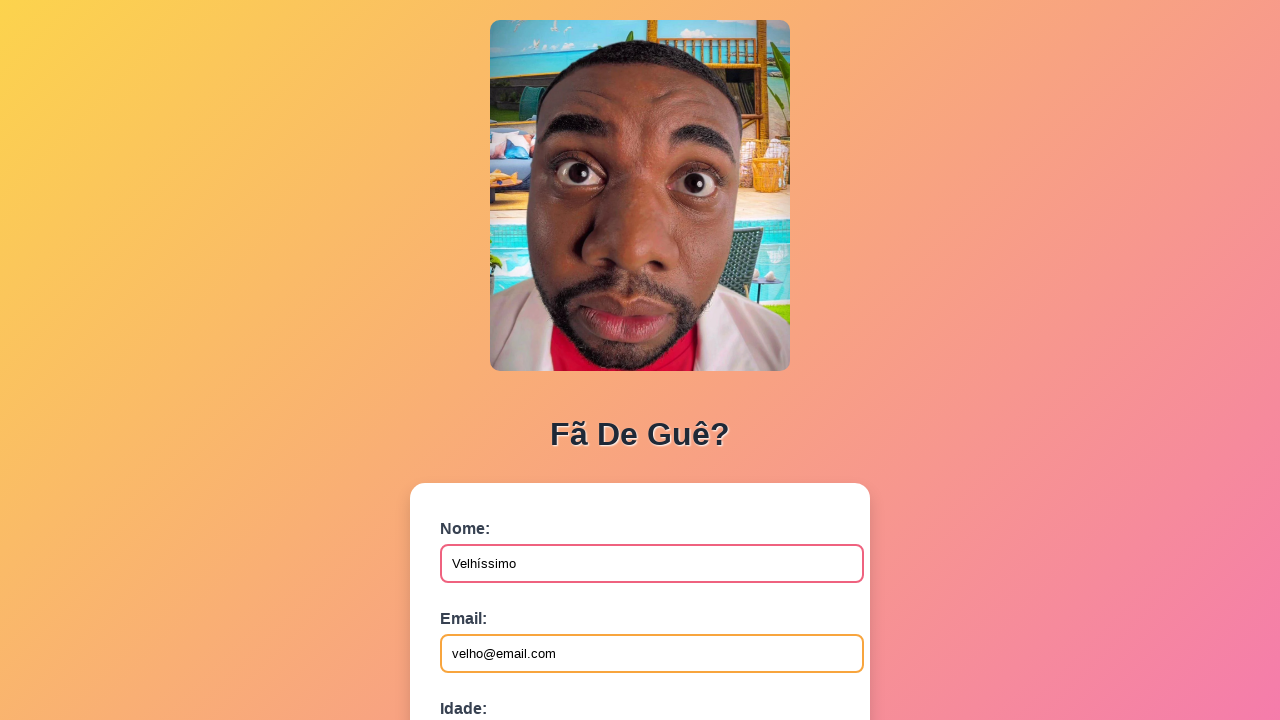

Filled age field with '151' (exceeds 150 limit) on #idade
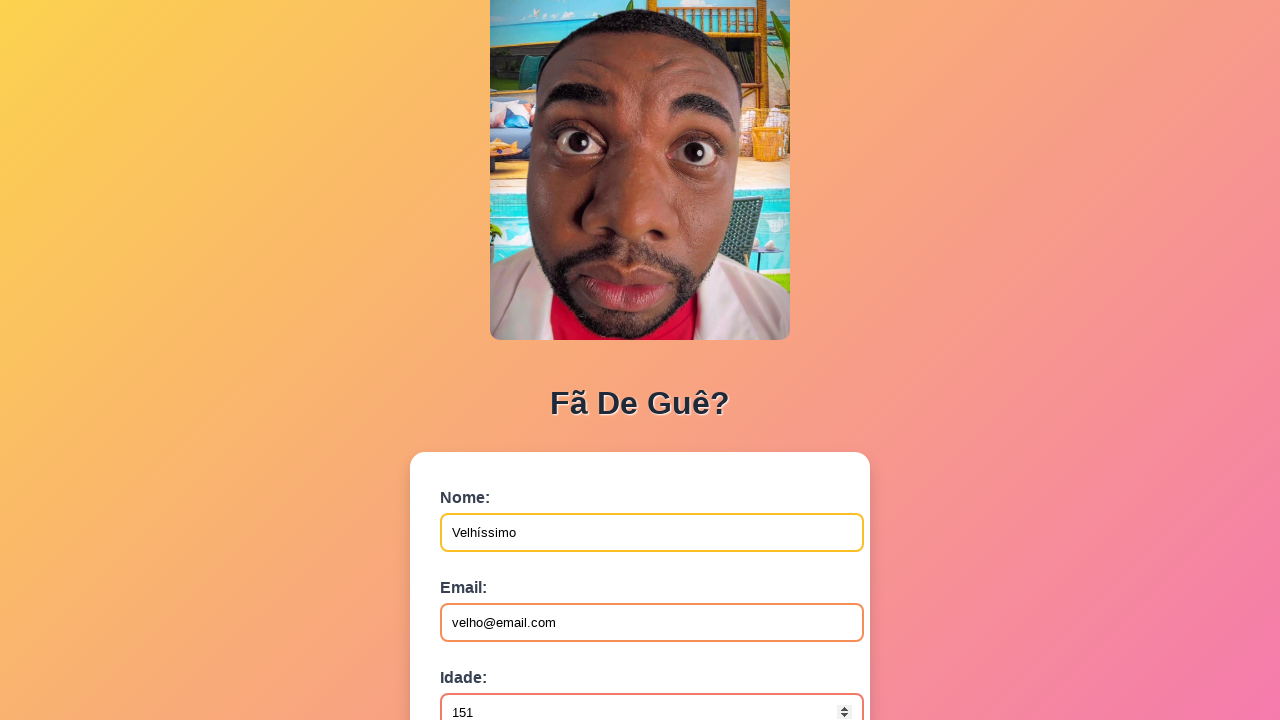

Clicked submit button to submit fan registration form at (490, 569) on button[type='submit']
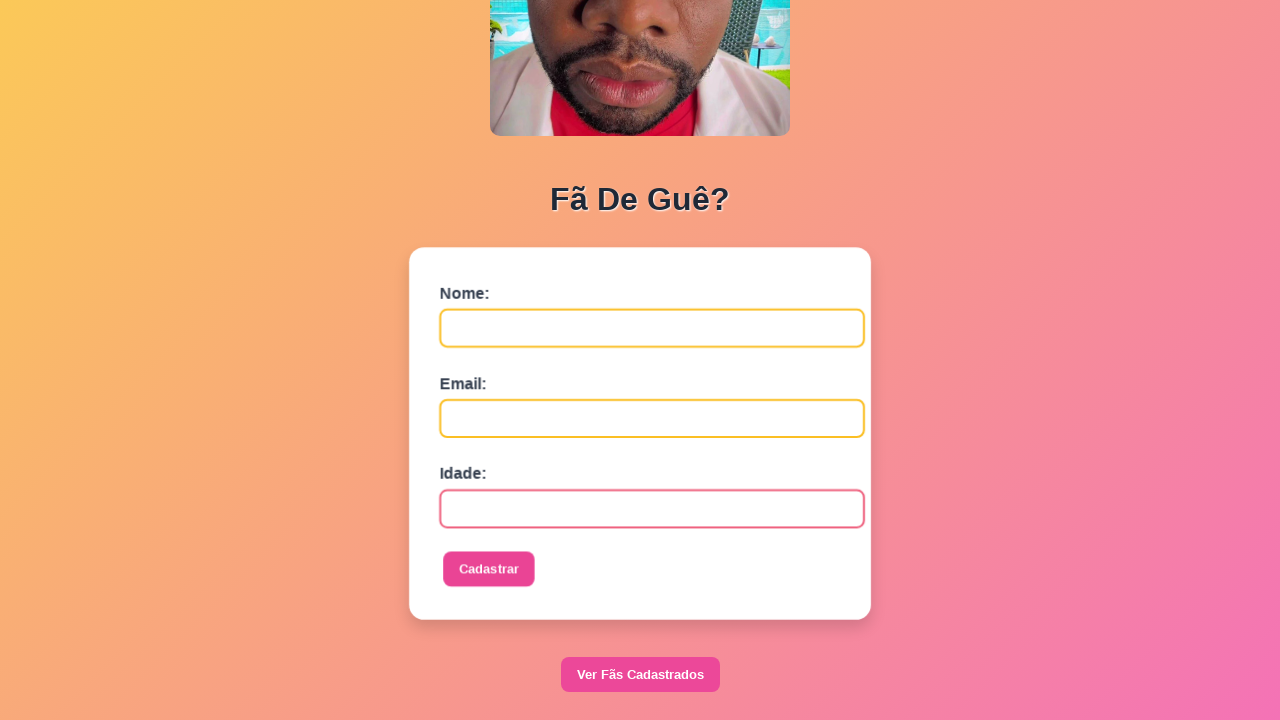

Waited 500ms for form processing
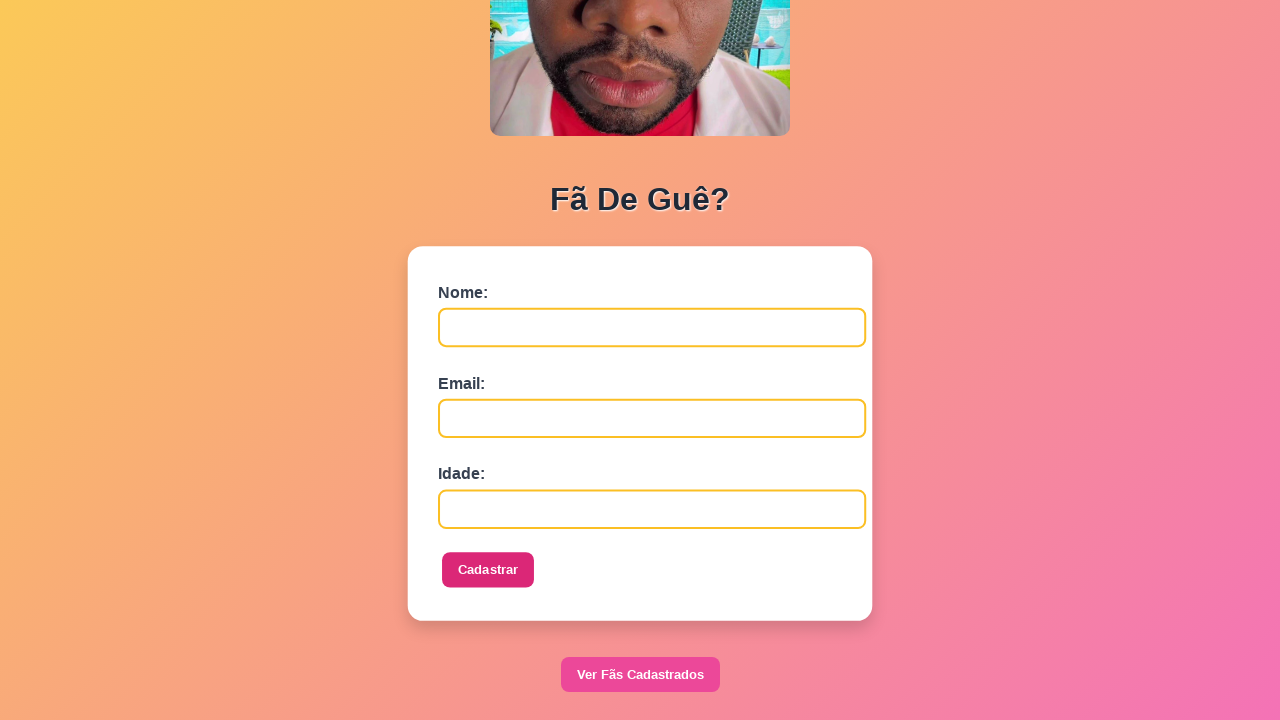

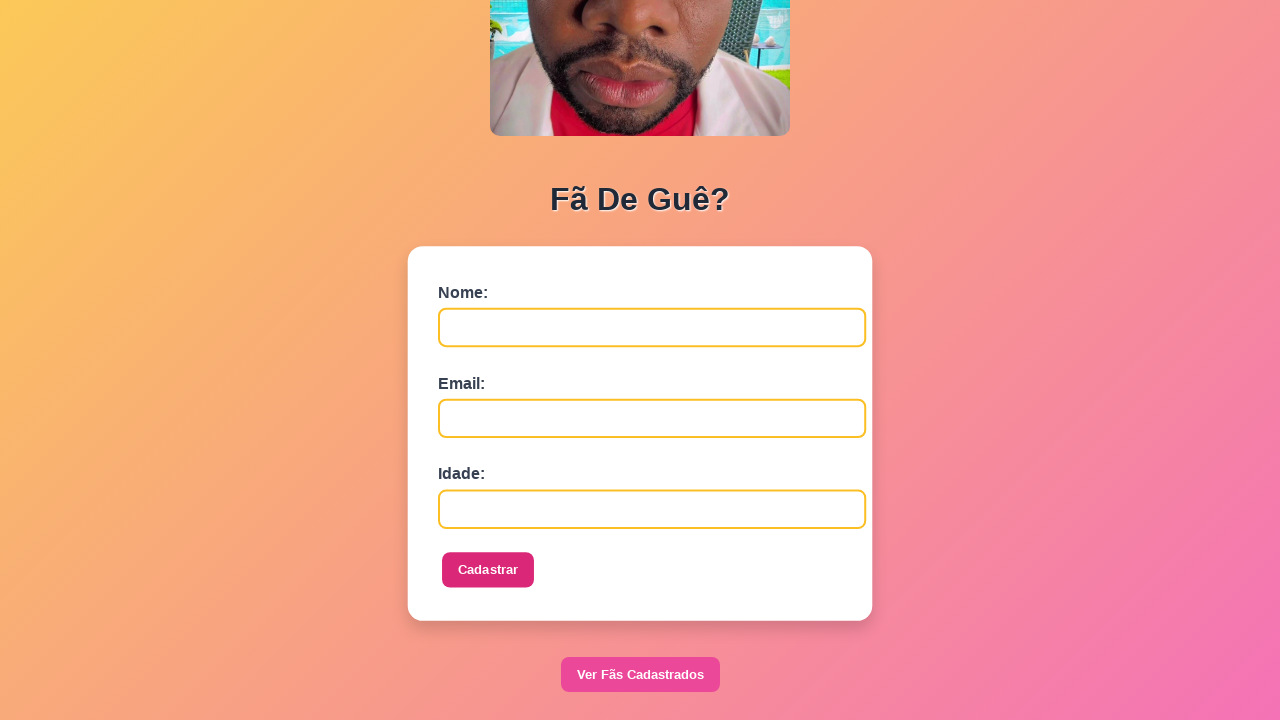